Navigates to the EaseMyTrip travel booking website

Starting URL: https://www.easemytrip.com

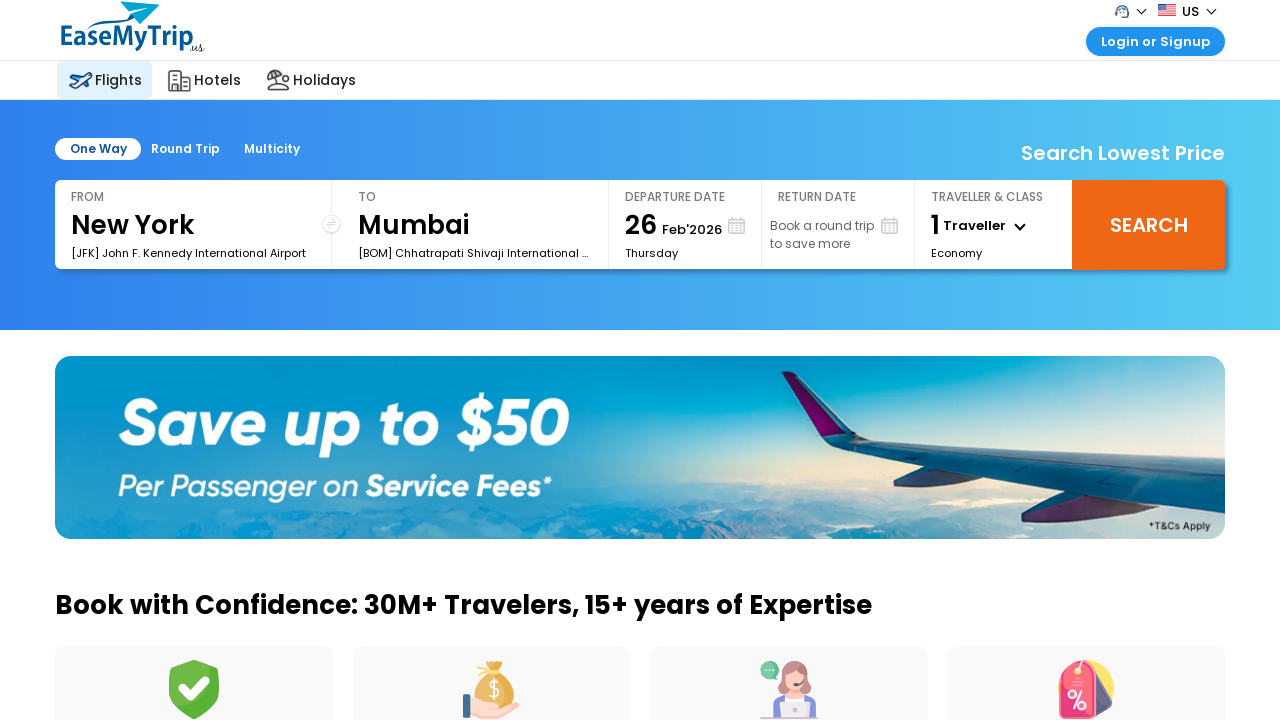

Navigated to EaseMyTrip travel booking website at https://www.easemytrip.com
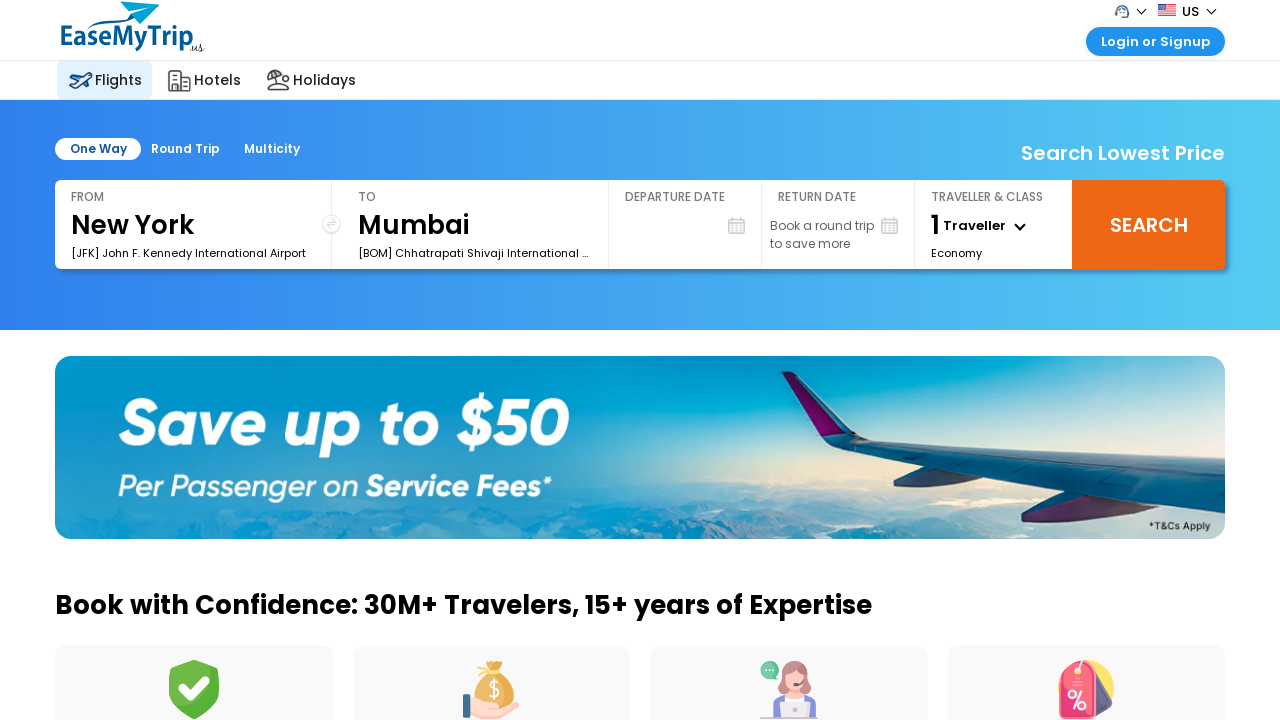

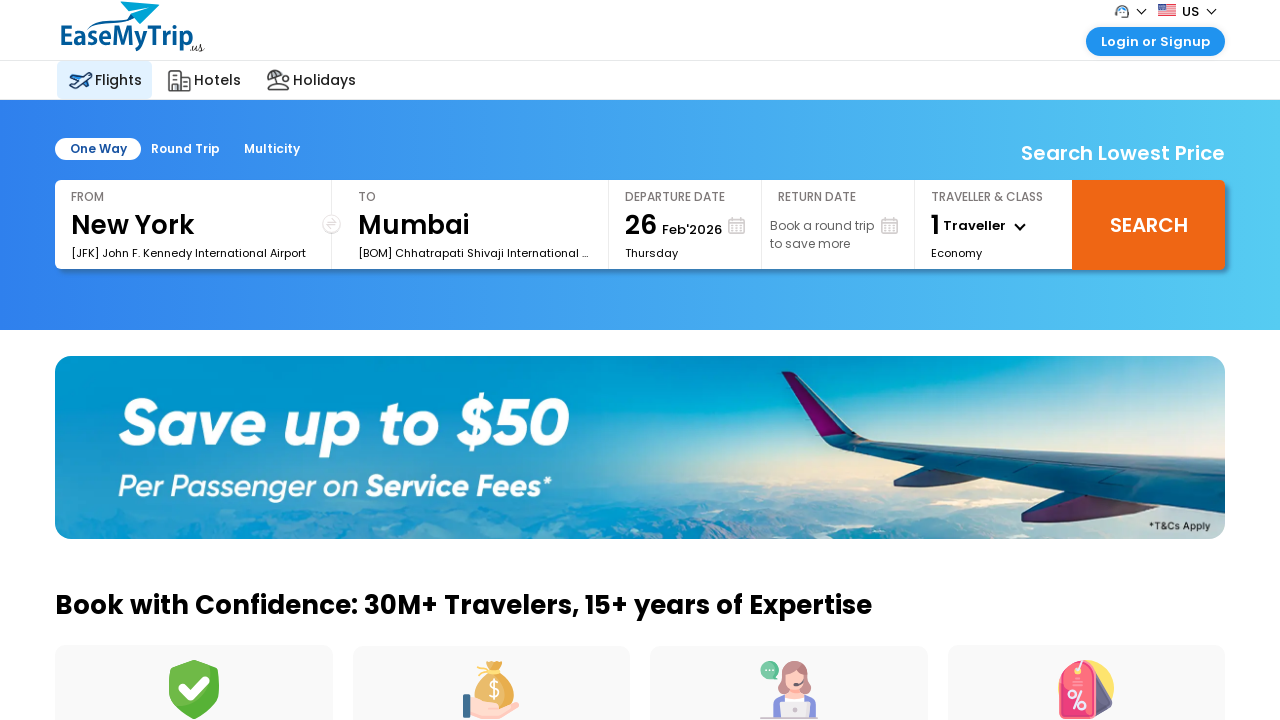